Tests dropdown selection functionality on the SpiceJet signup page by selecting a title (Mrs) from the first dropdown and selecting an option by index from the second dropdown.

Starting URL: https://spiceclub.spicejet.com/signup

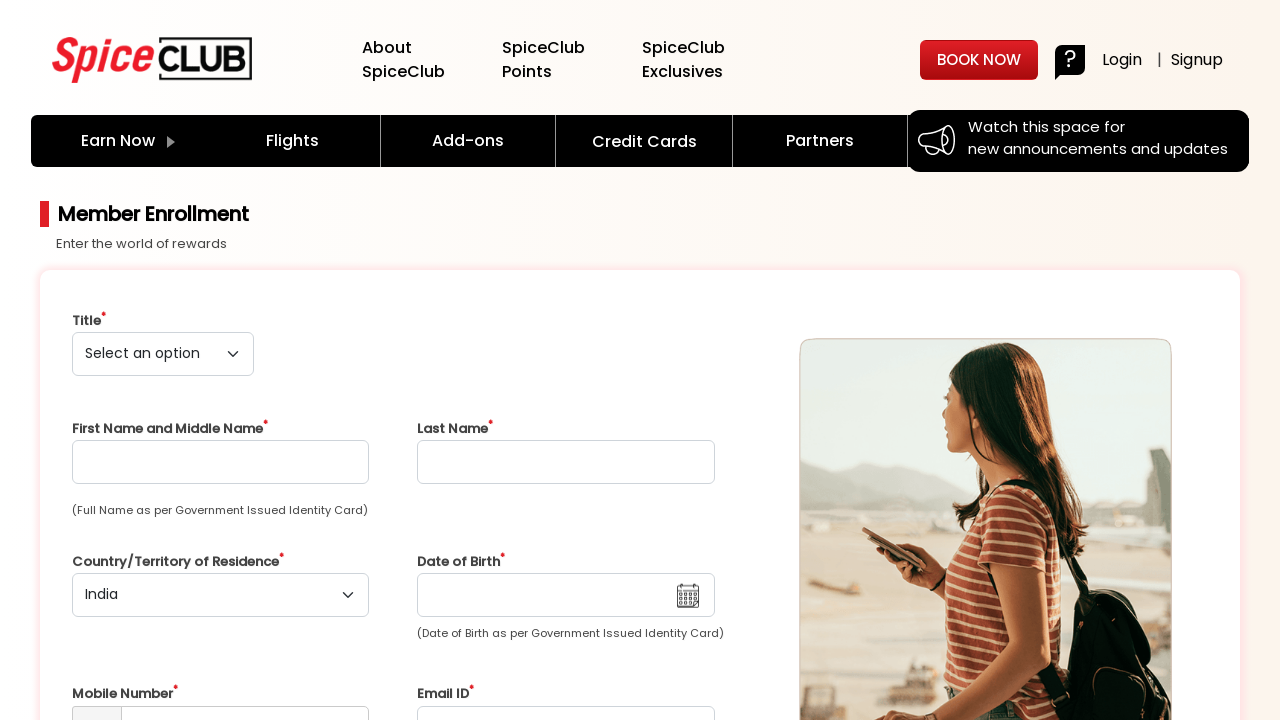

Waited for page to load (networkidle state)
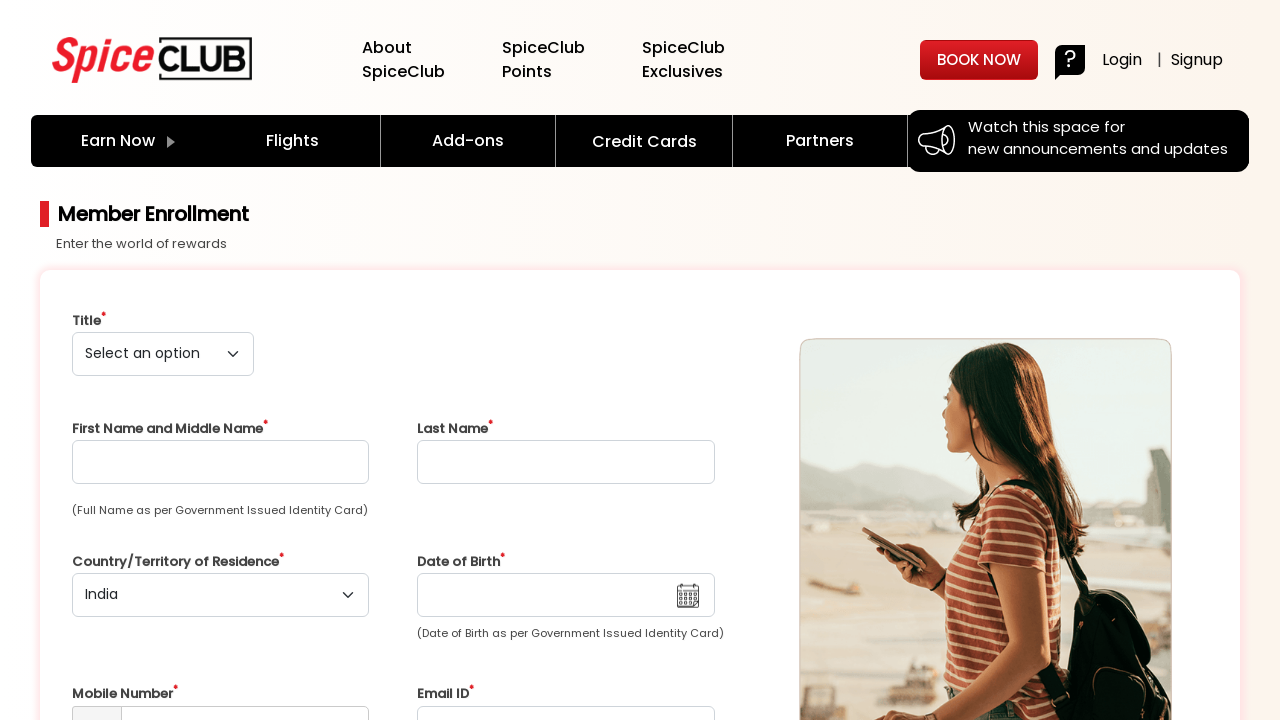

Selected 'Mrs' from the first dropdown (title) on (//select[contains(@class,'form')])[1]
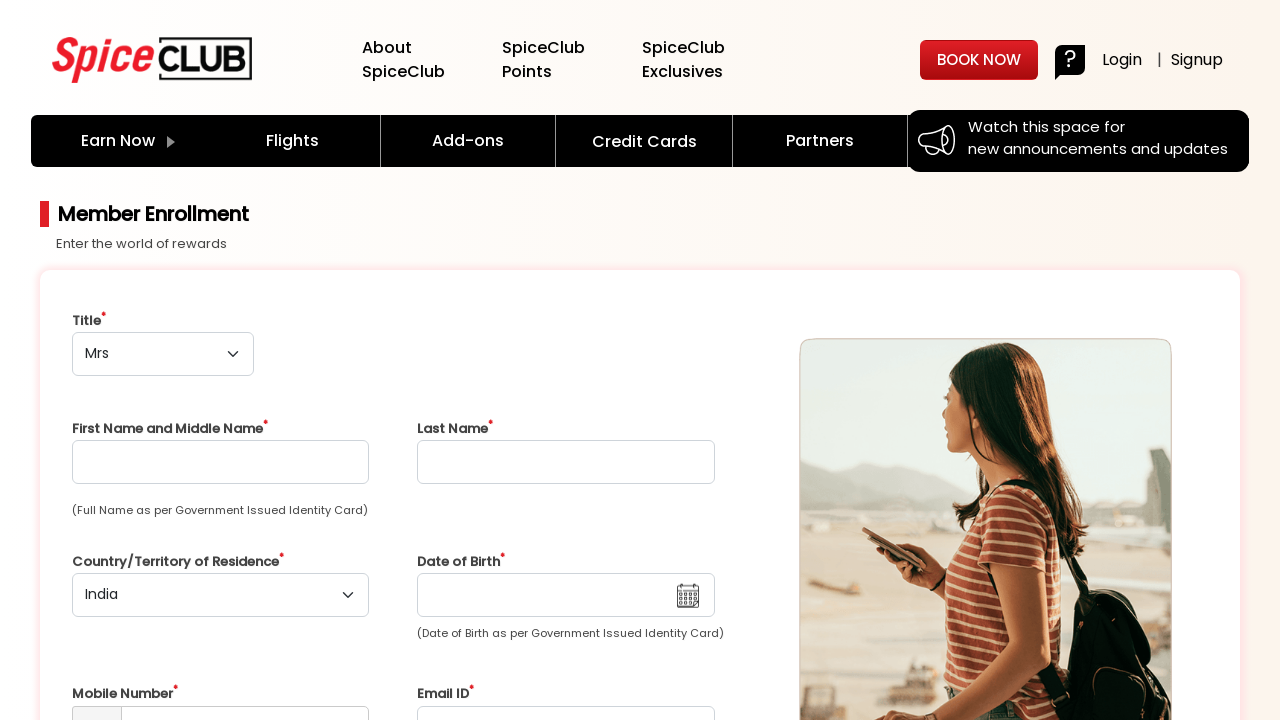

Selected option at index 1 from the second dropdown on (//select[contains(@class,'form')])[2]
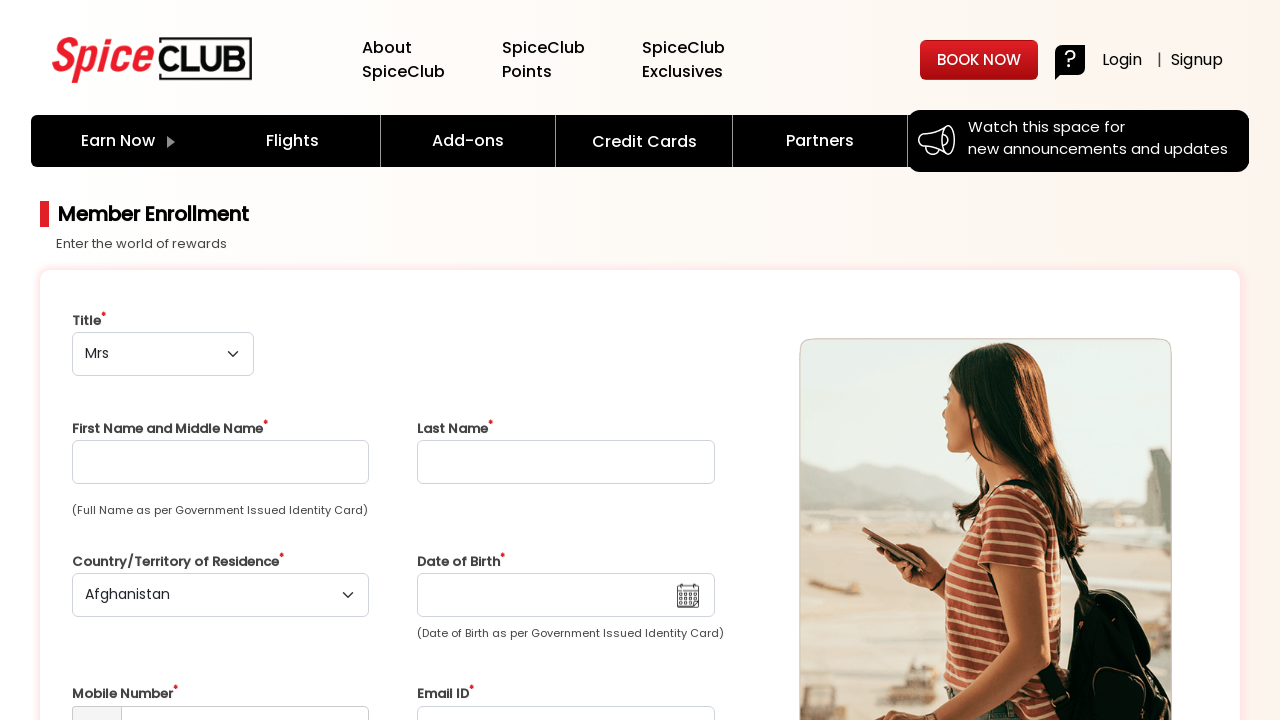

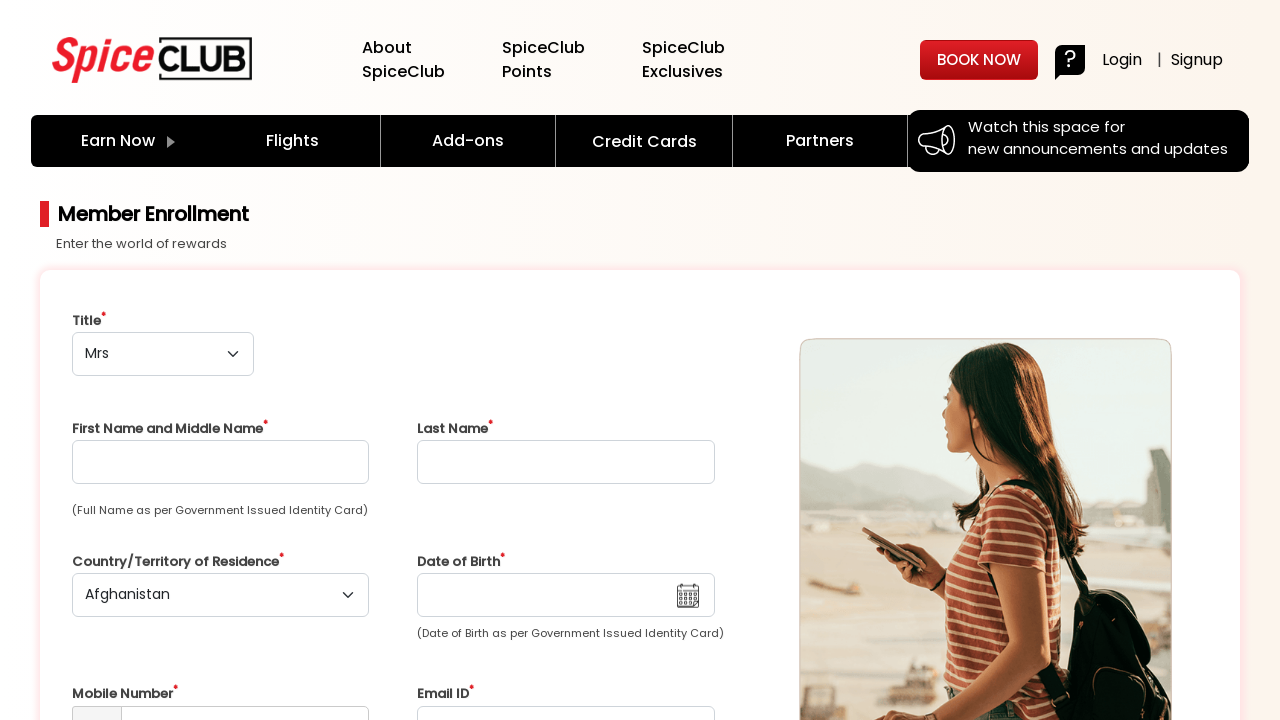